Tests JavaScript alert handling by clicking buttons to trigger simple alerts and prompt alerts, then accepting them and entering text in the prompt alert.

Starting URL: https://www.leafground.com/alert.xhtml

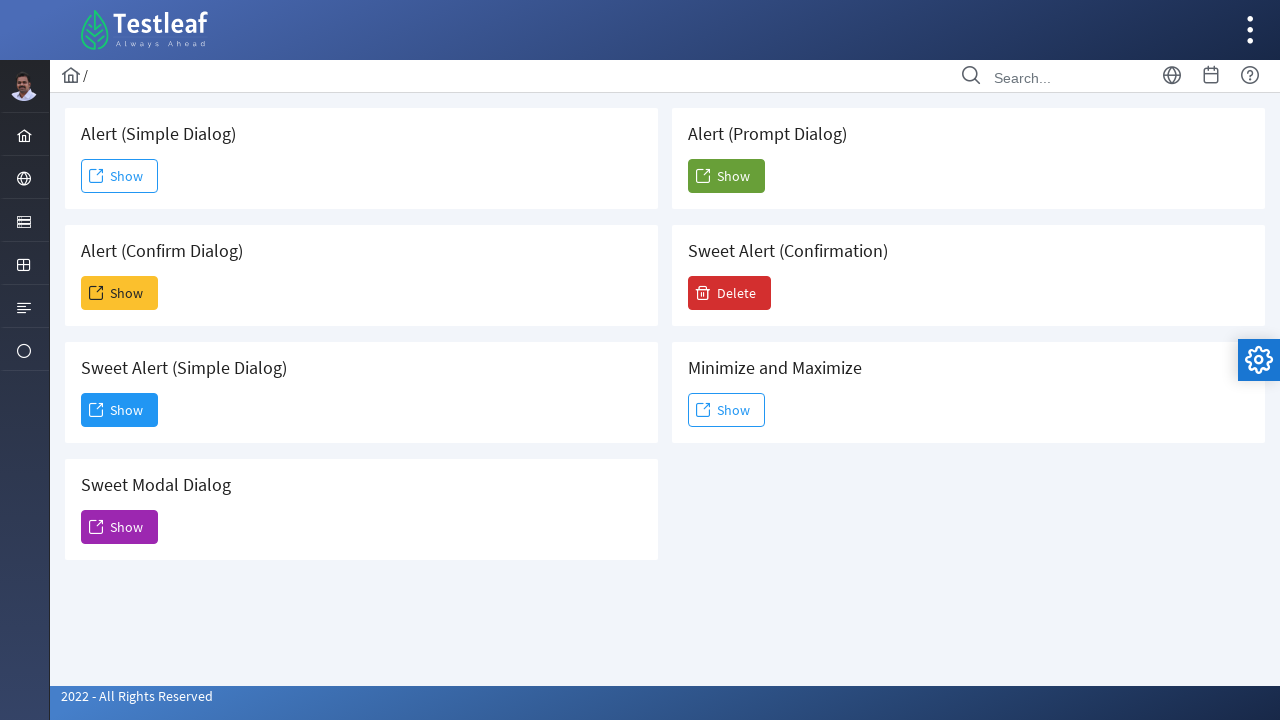

Clicked the first 'Show' button to trigger simple alert at (120, 176) on xpath=(//span[text()='Show'])[1]
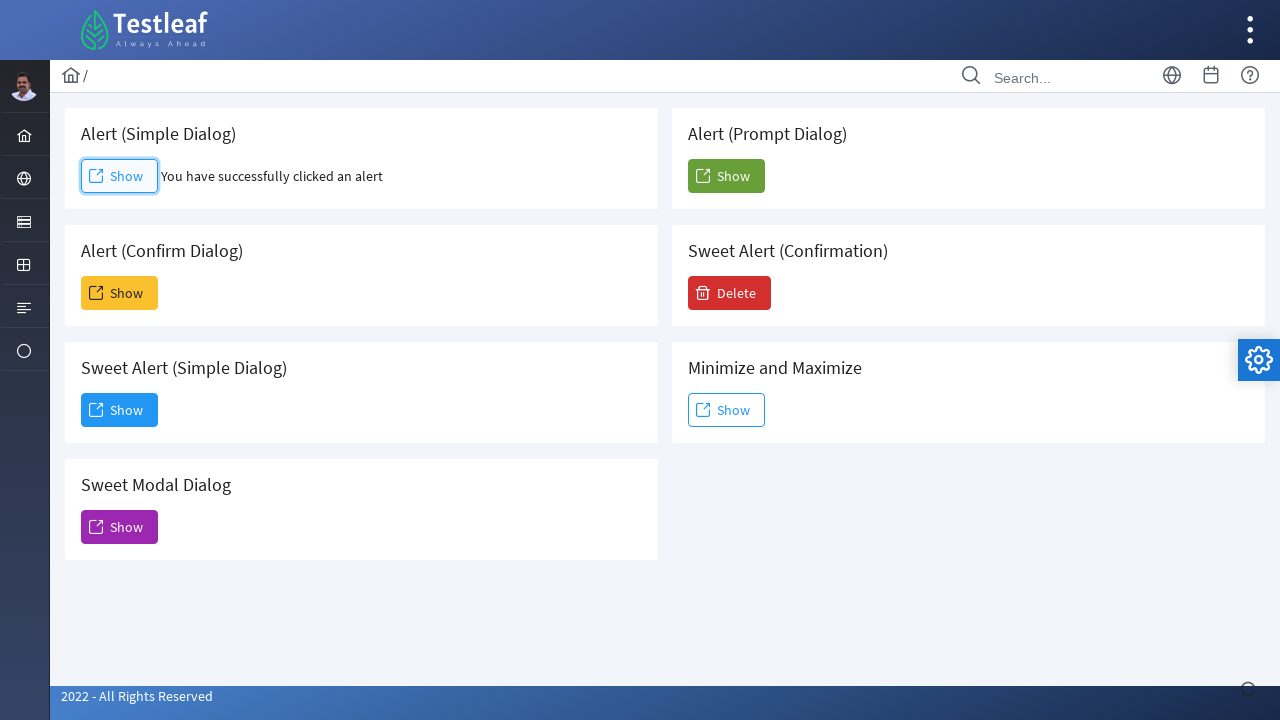

Set up dialog handler for simple alert
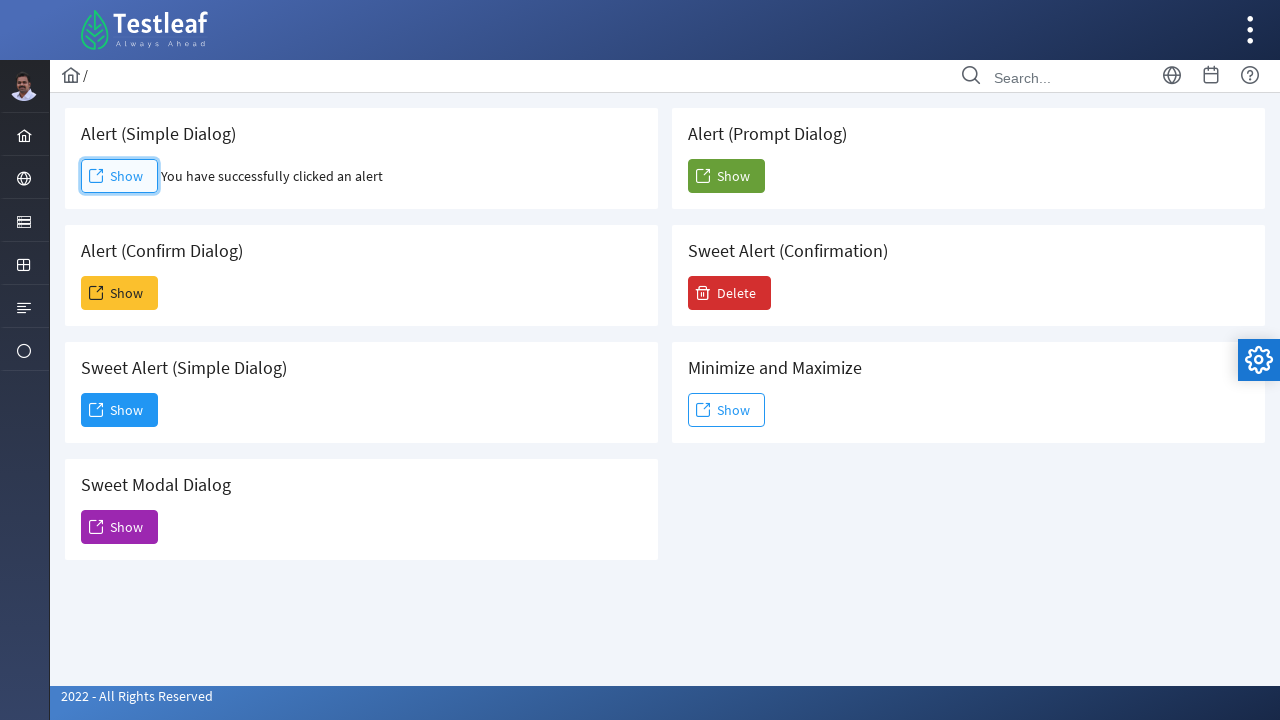

Registered handle_simple_alert function to dialog event
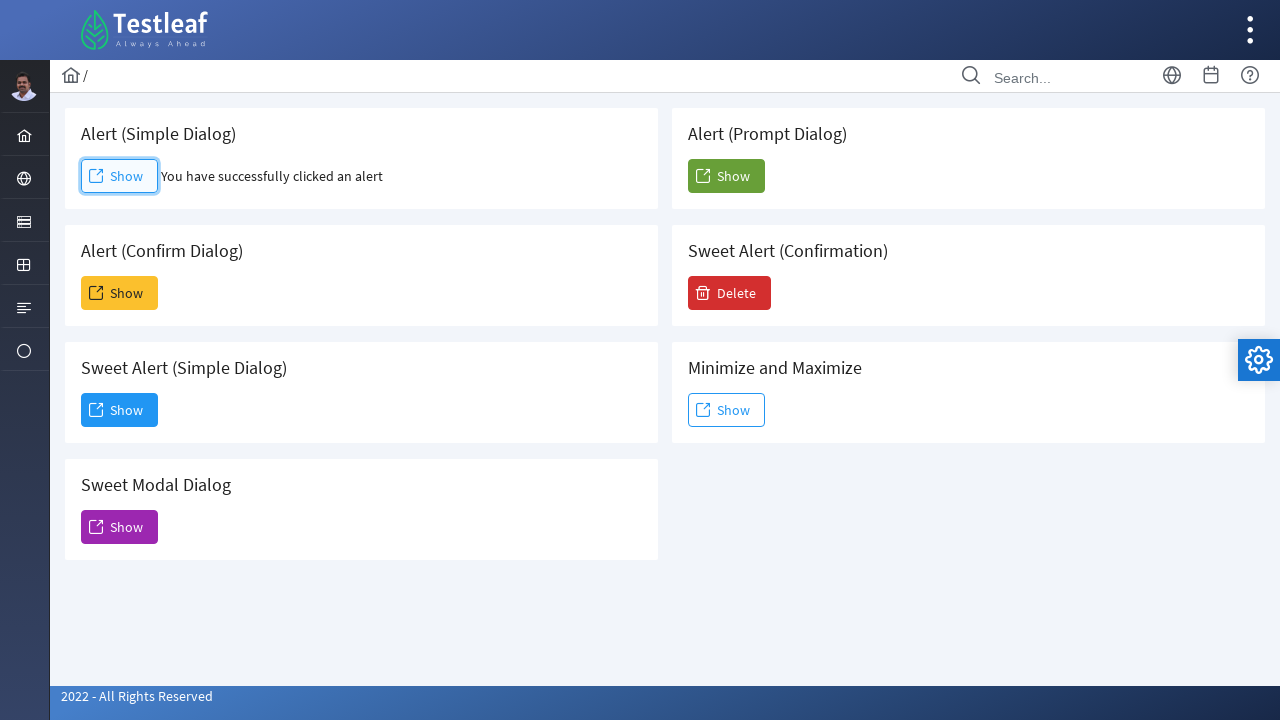

Clicked first 'Show' button to trigger alert at (120, 176) on xpath=(//span[text()='Show'])[1]
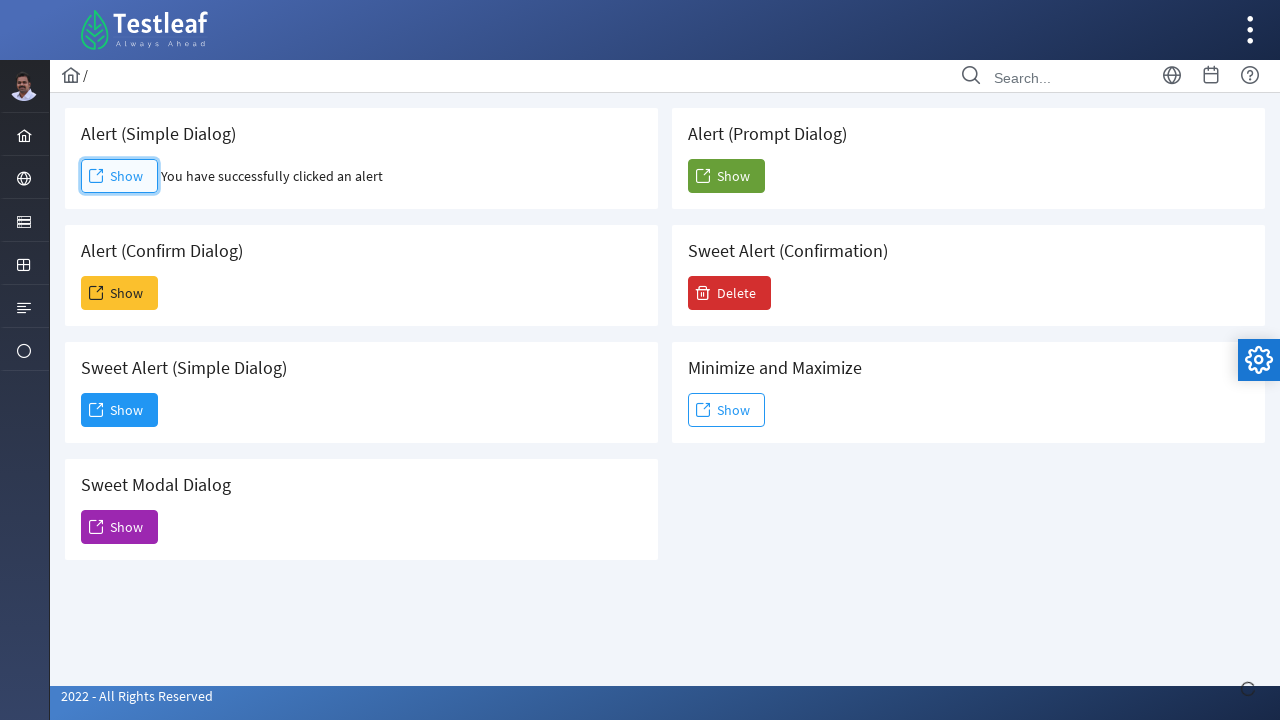

Waited 1 second for simple alert to be processed
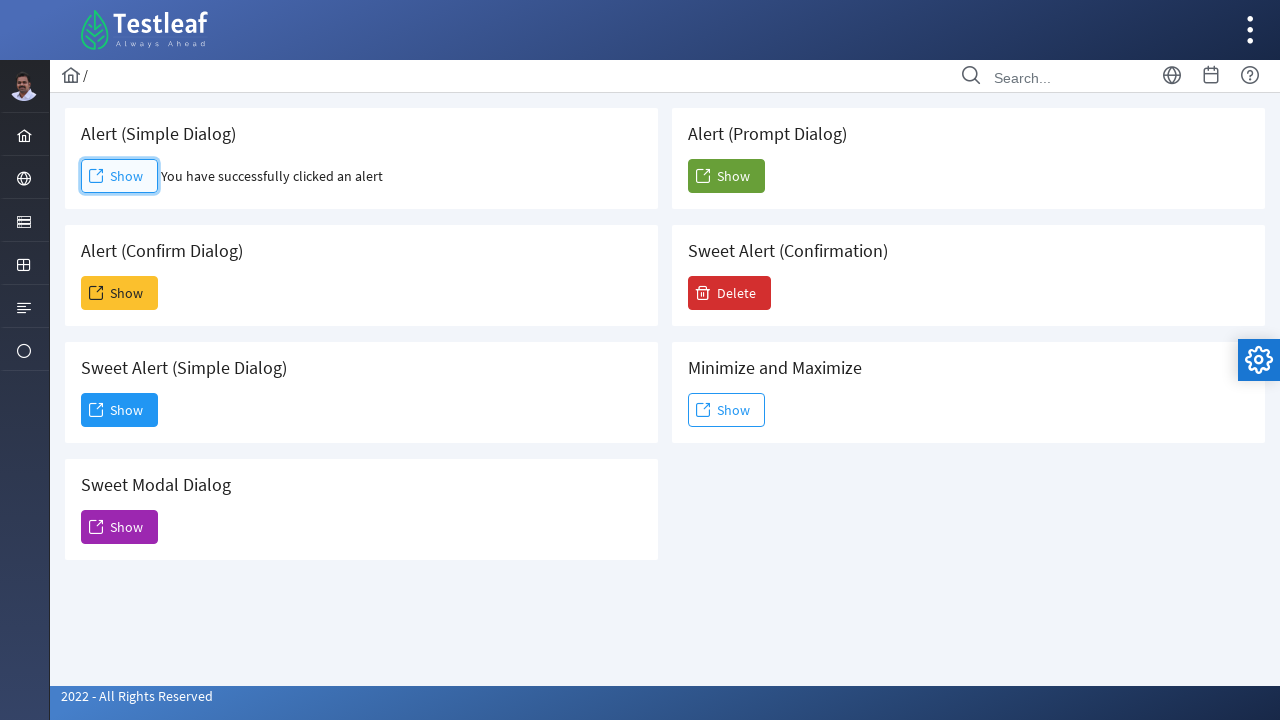

Registered handle_prompt_alert function to dialog event
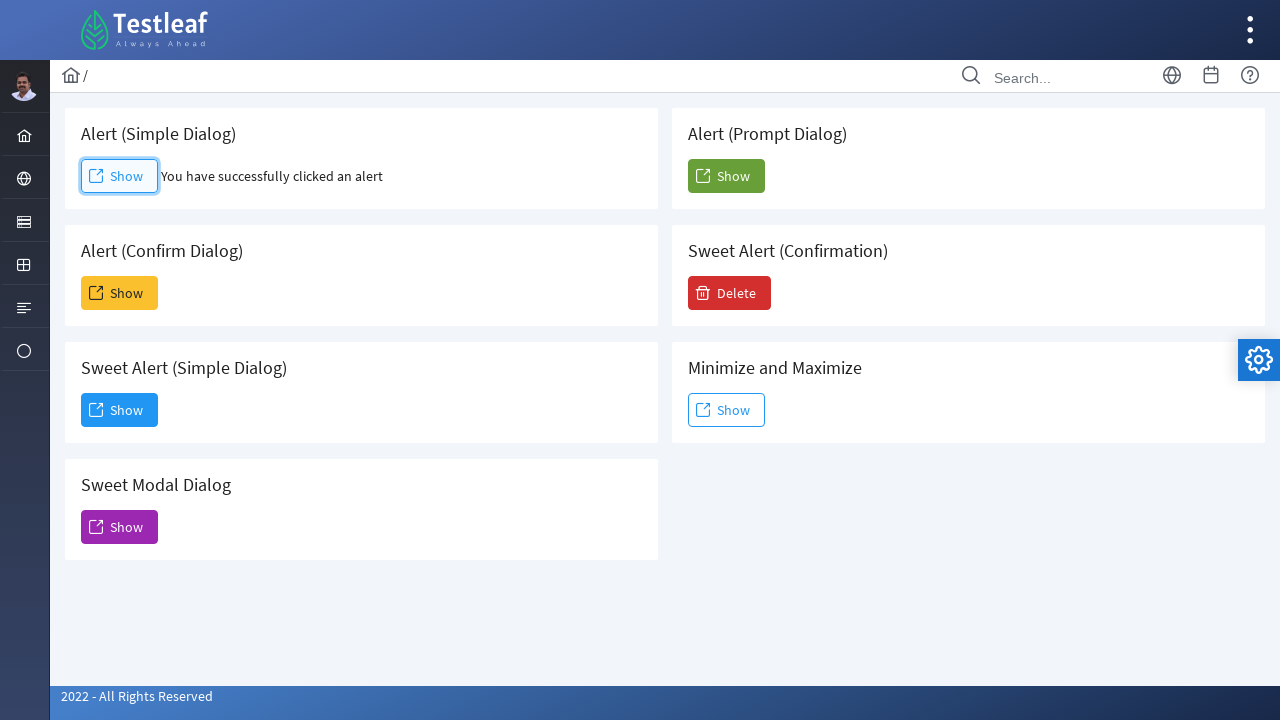

Clicked the 5th 'Show' button to trigger prompt alert at (726, 176) on xpath=(//span[text()='Show'])[5]
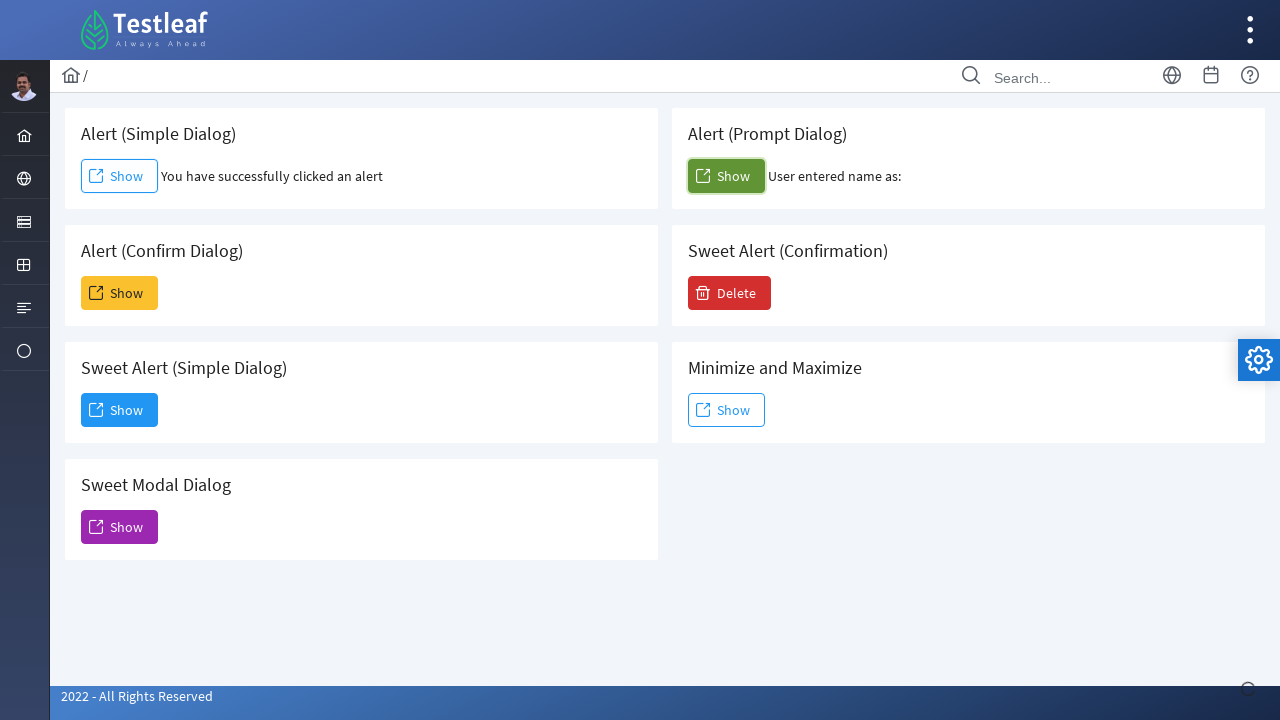

Waited 2 seconds for prompt alert to be processed and text entered
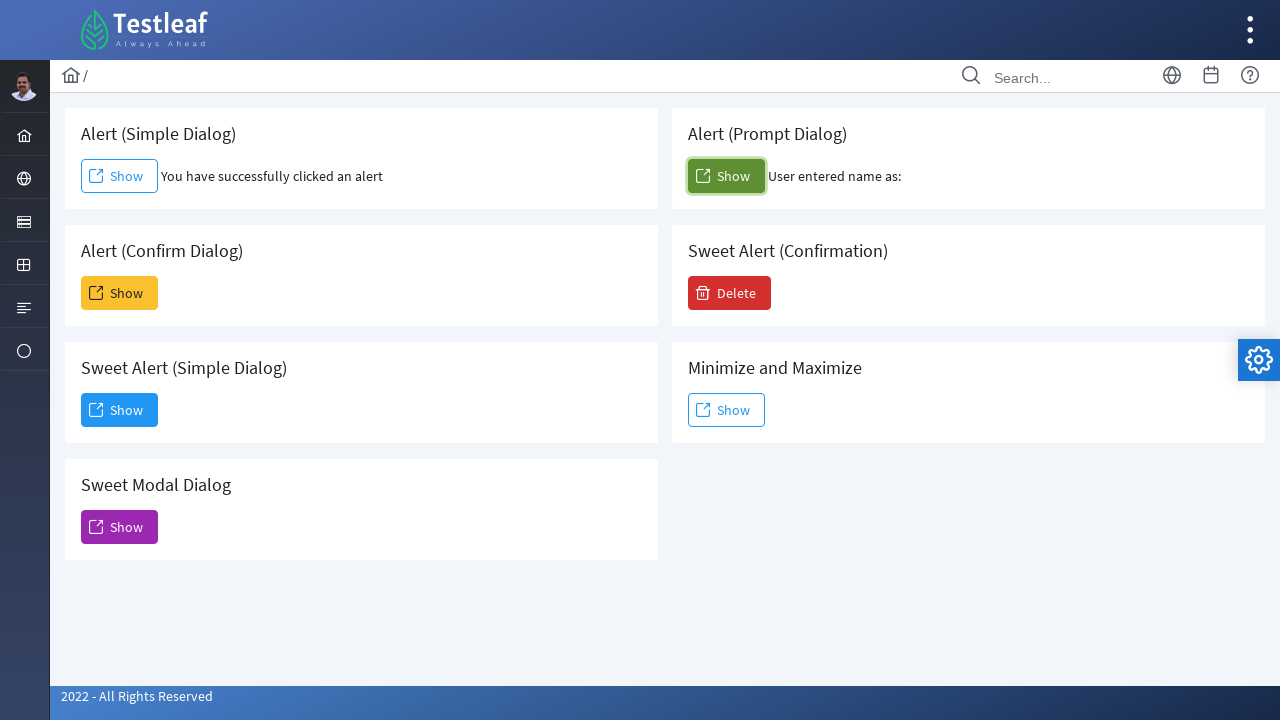

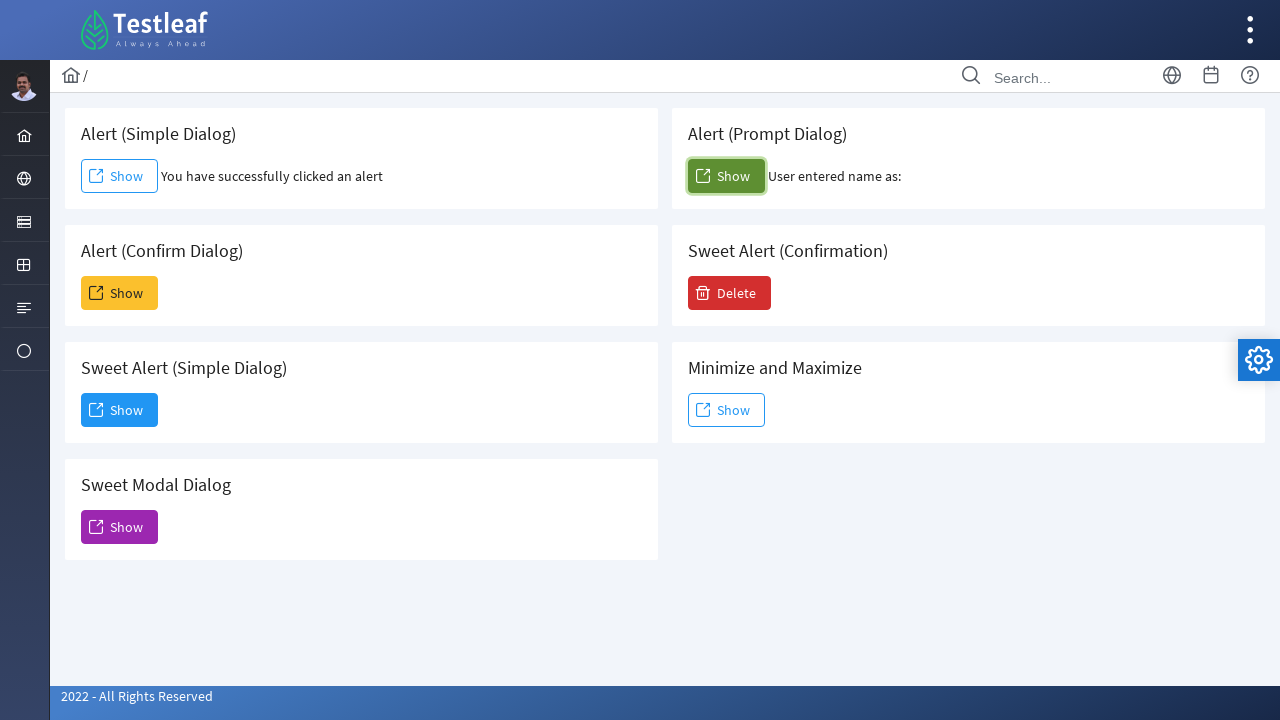